Clicks the Get Started button on the WebdriverIO homepage and verifies navigation to the Getting Started page by checking the page title.

Starting URL: https://webdriver.io/

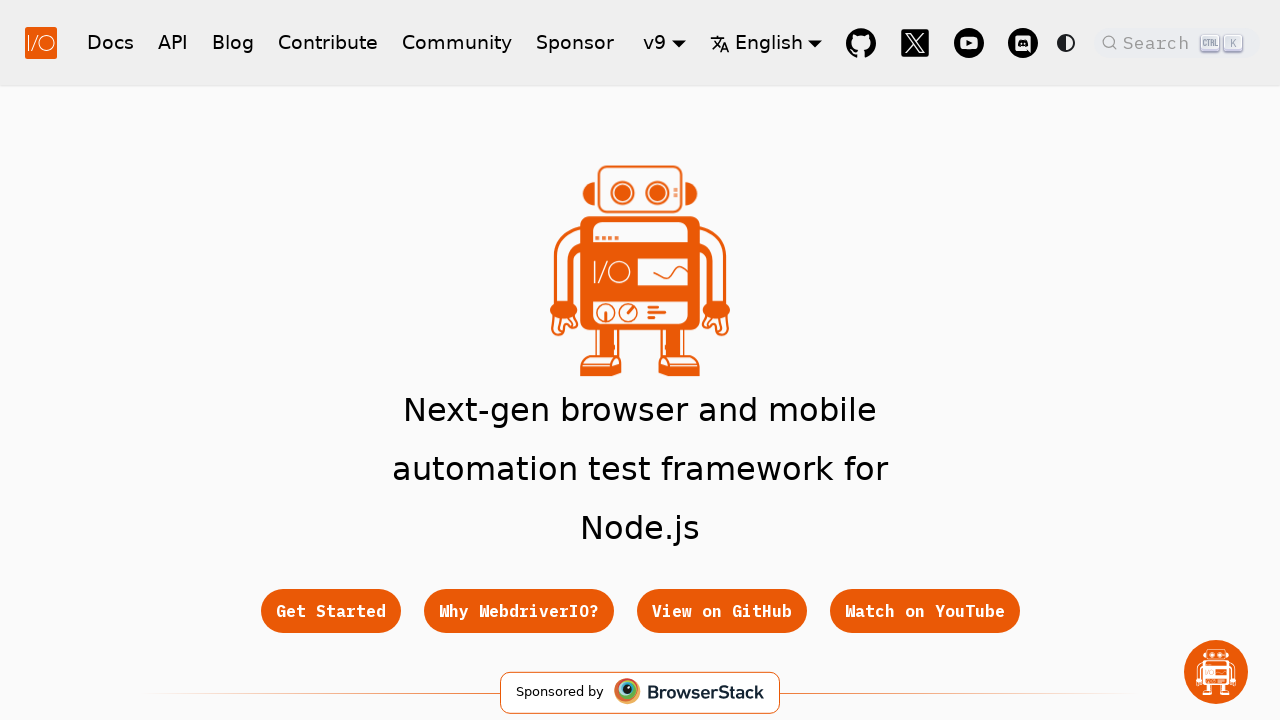

Navigated to WebdriverIO homepage
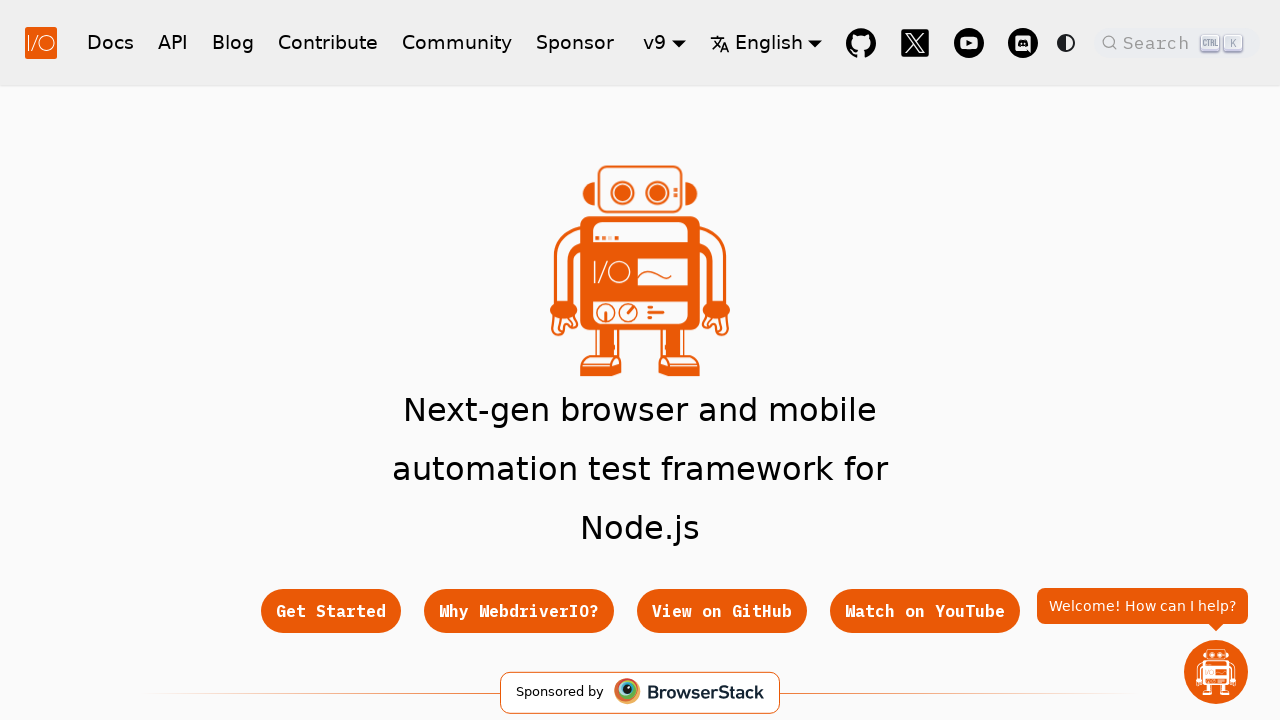

Clicked Get Started button at (330, 611) on a:has-text('Get Started')
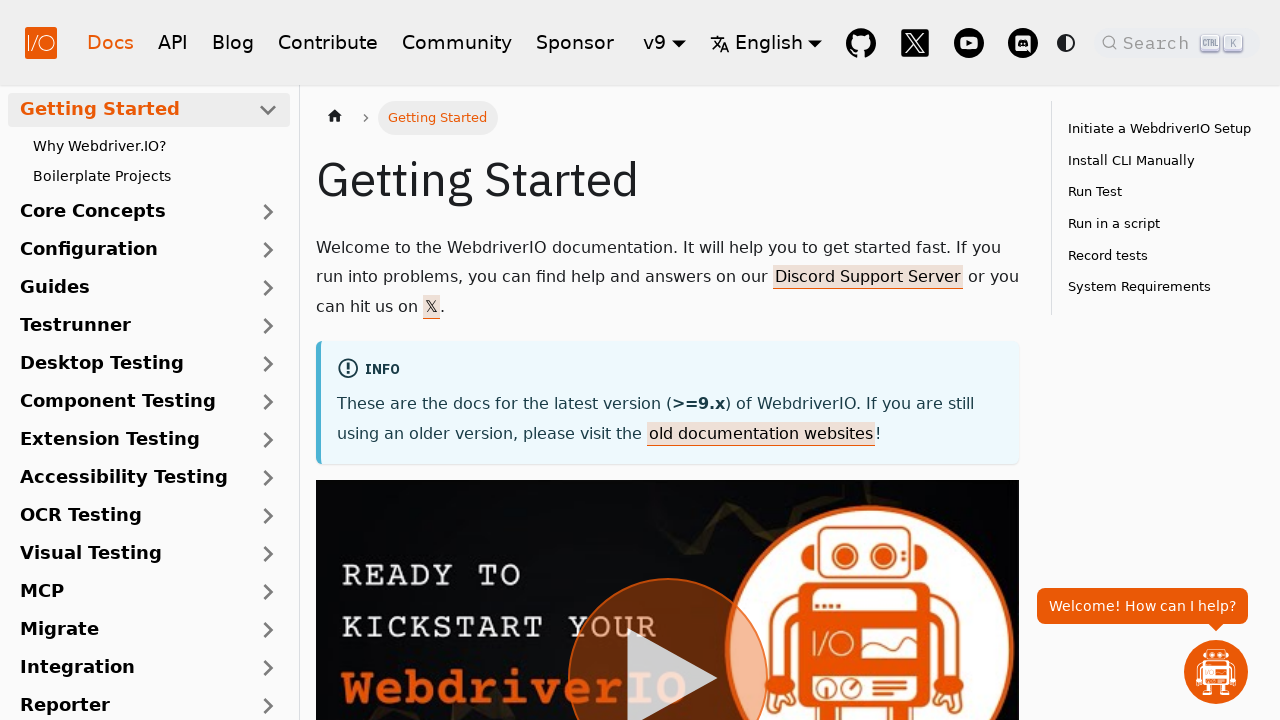

Page loaded and DOM content is ready
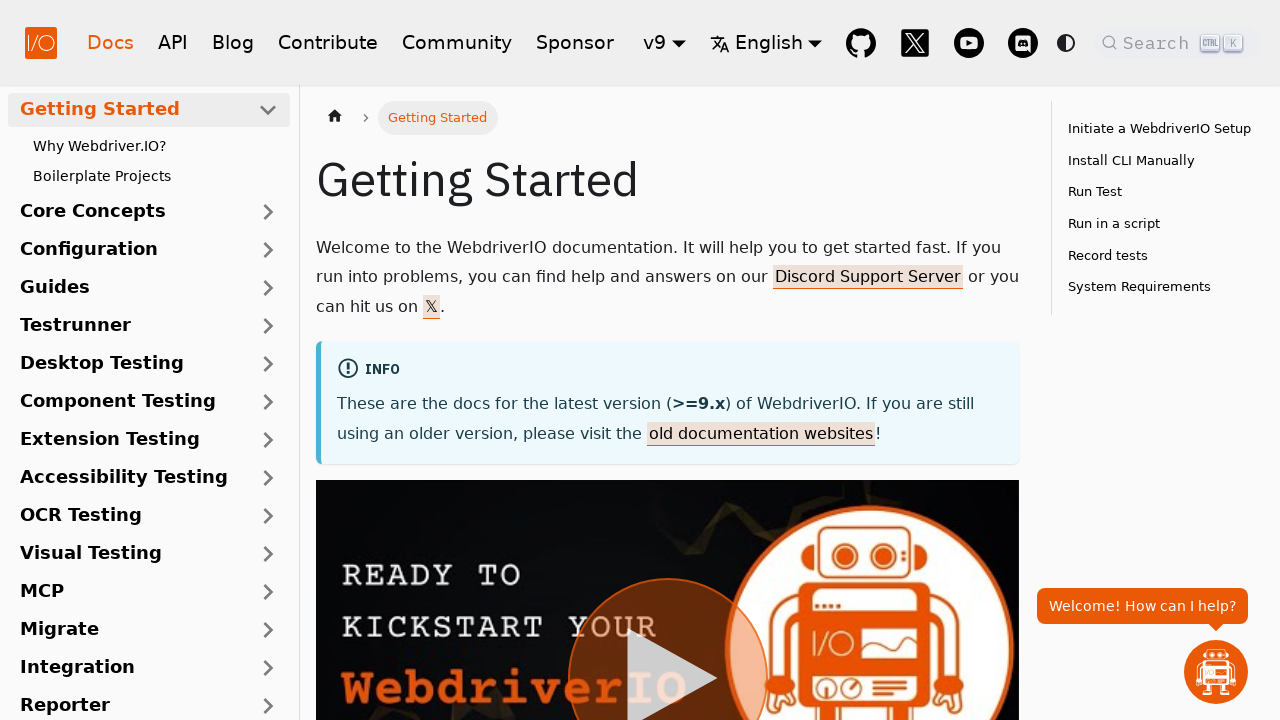

Verified page title is 'Getting Started | WebdriverIO'
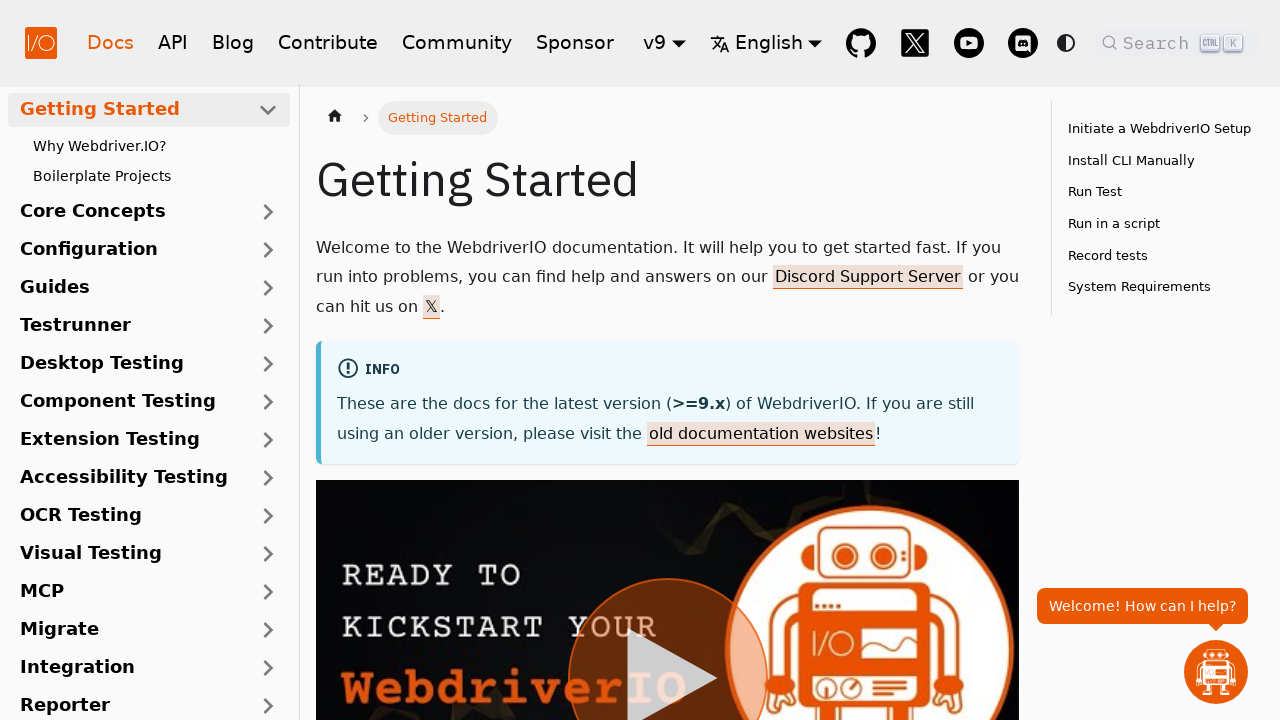

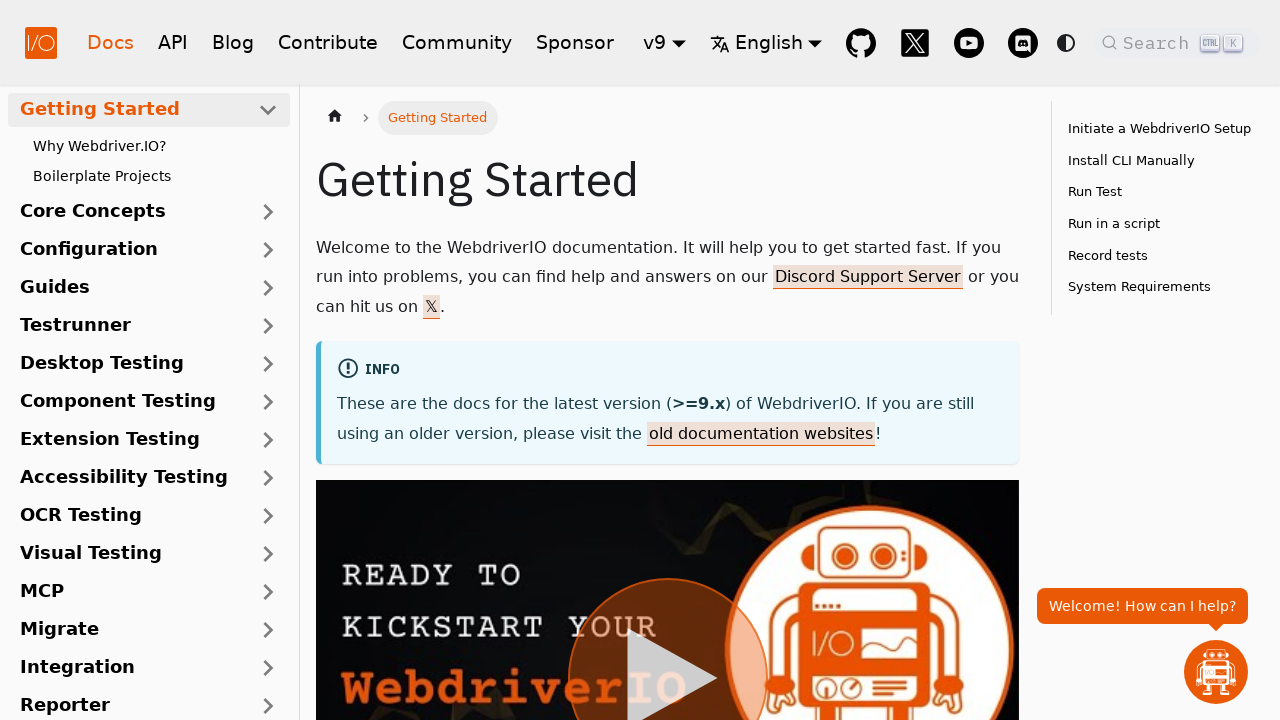